Clicks on the dynamic link and verifies a new tab opens with the demoqa.com page

Starting URL: https://demoqa.com/links

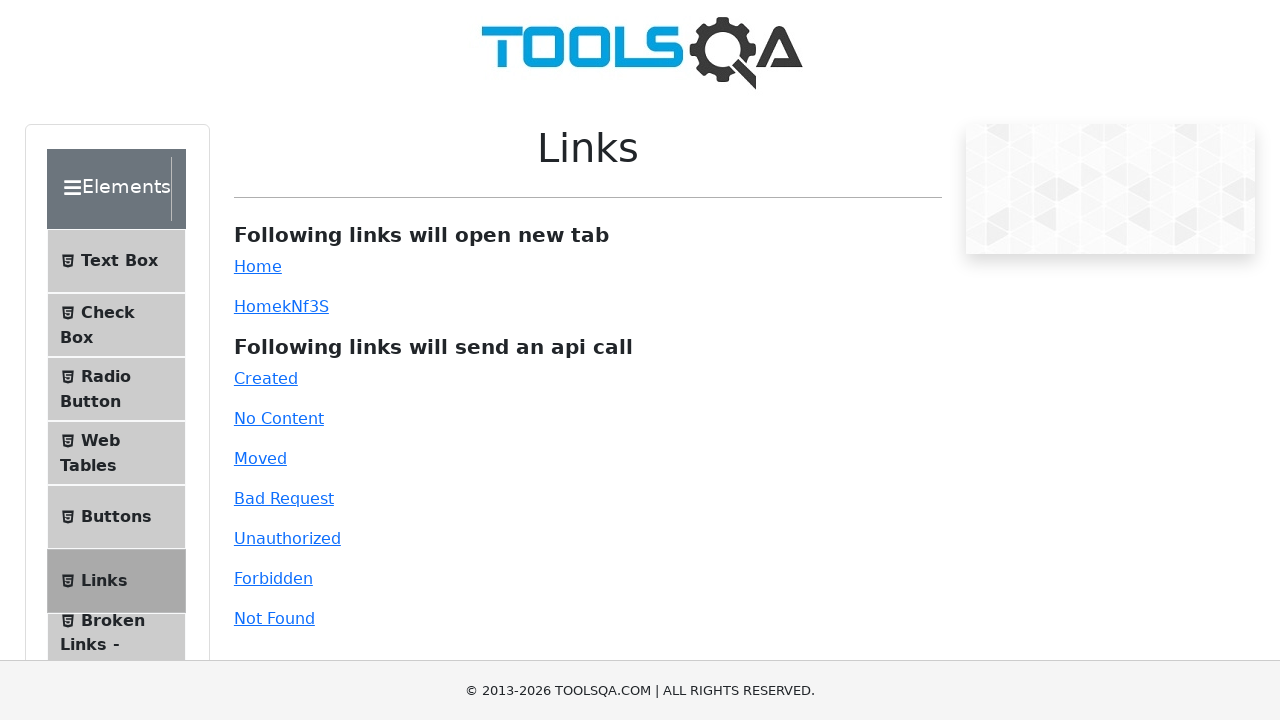

Clicked dynamic link and new tab opened at (258, 306) on #dynamicLink
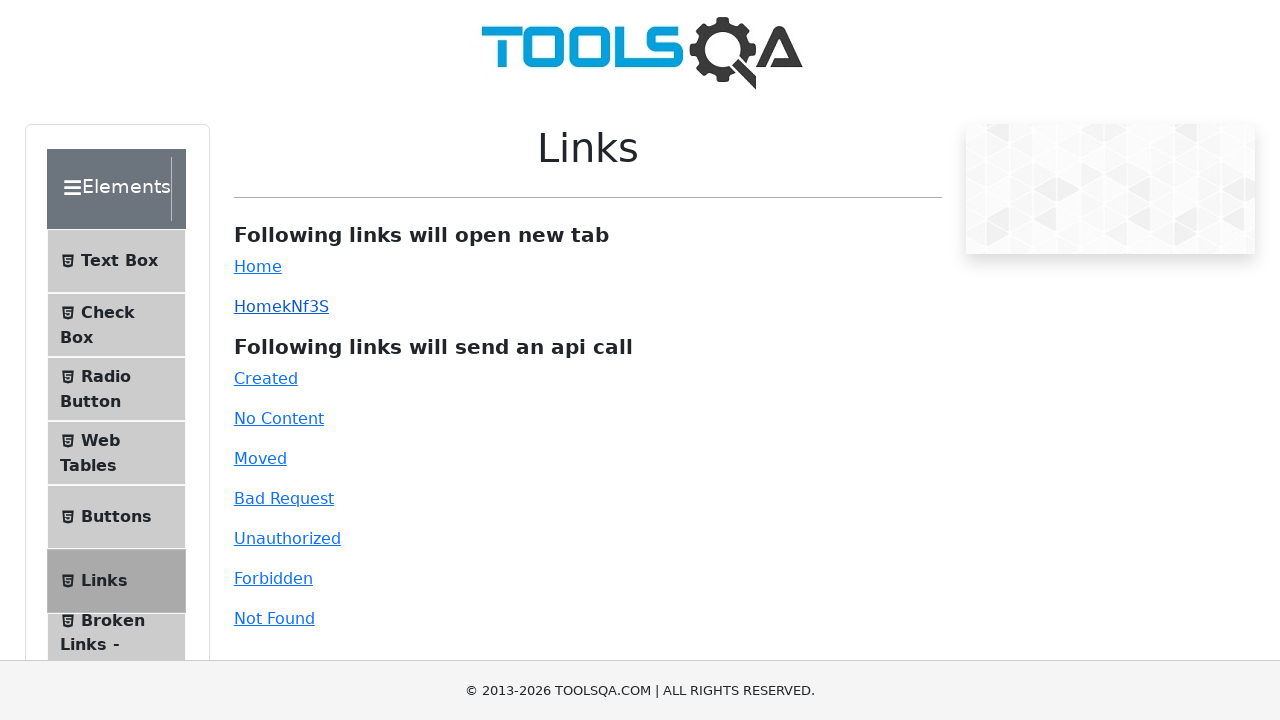

Captured new page object from new tab
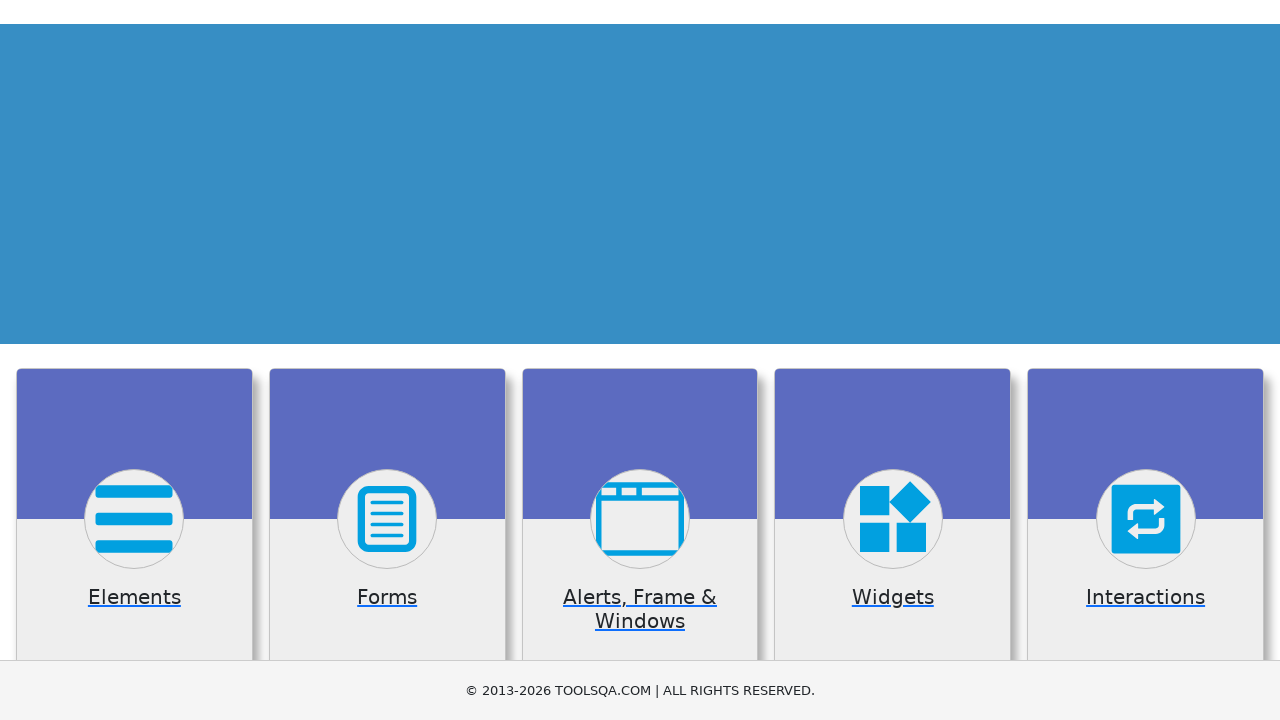

New tab loaded with demoqa.com page
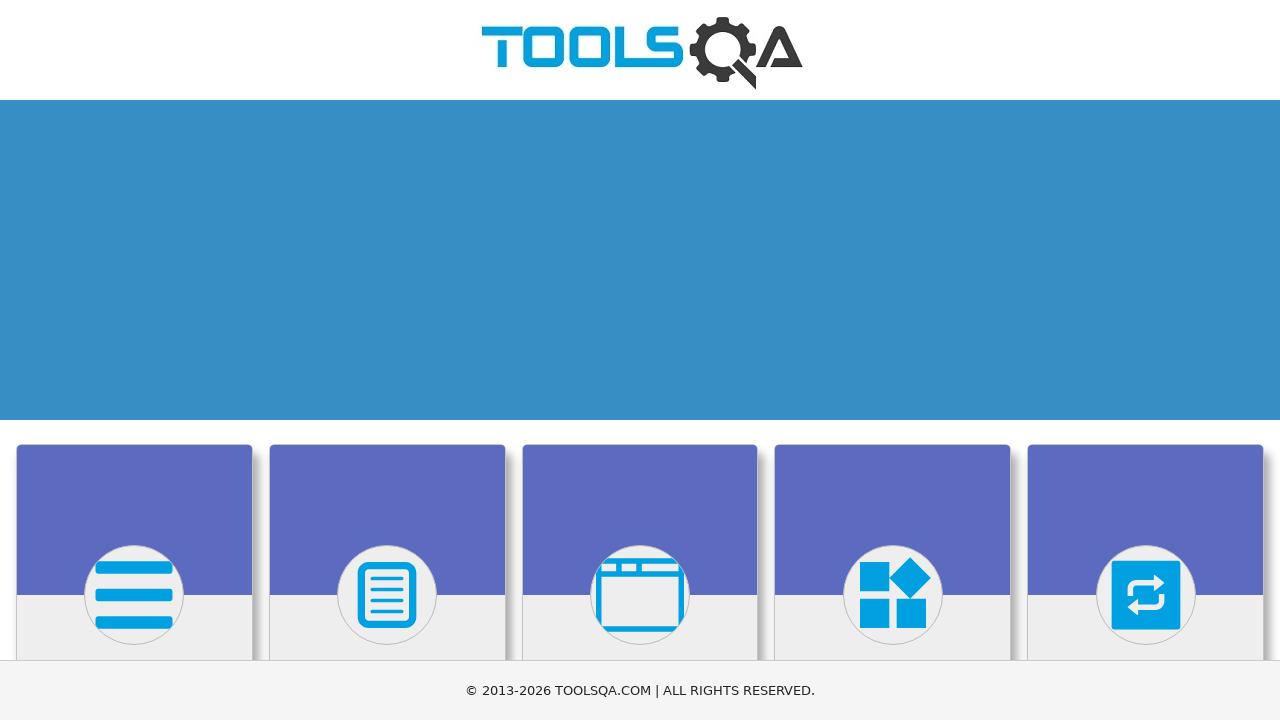

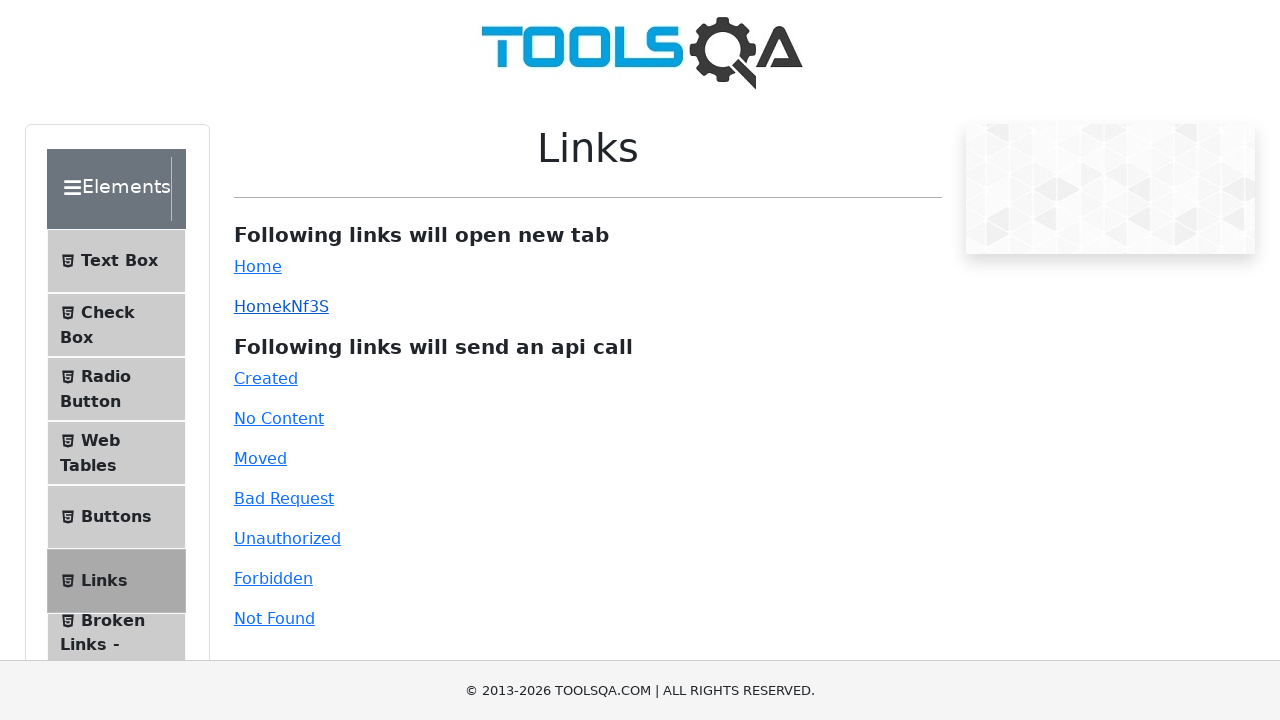